Tests the complete purchase flow on DemoBlaze: navigating to monitors category, selecting a monitor, adding it to cart, and completing checkout with payment details on this demo e-commerce site.

Starting URL: https://www.demoblaze.com/index.html

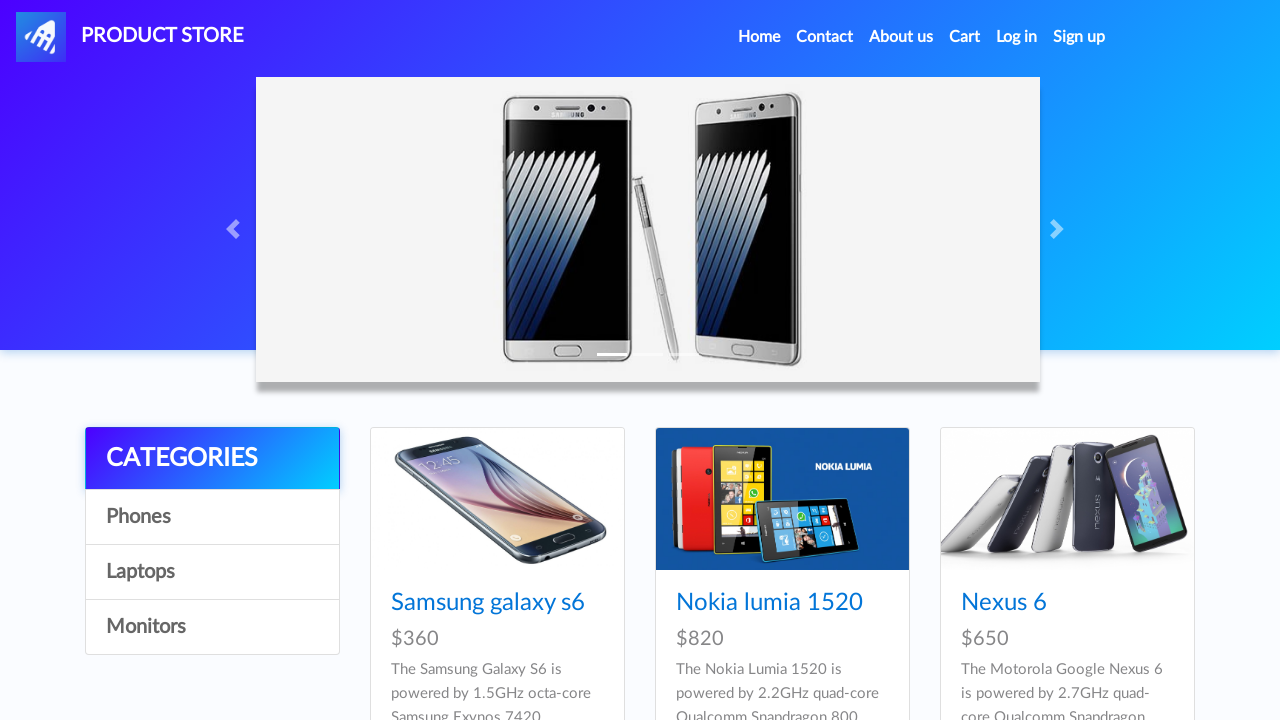

Homepage loaded with product list visible
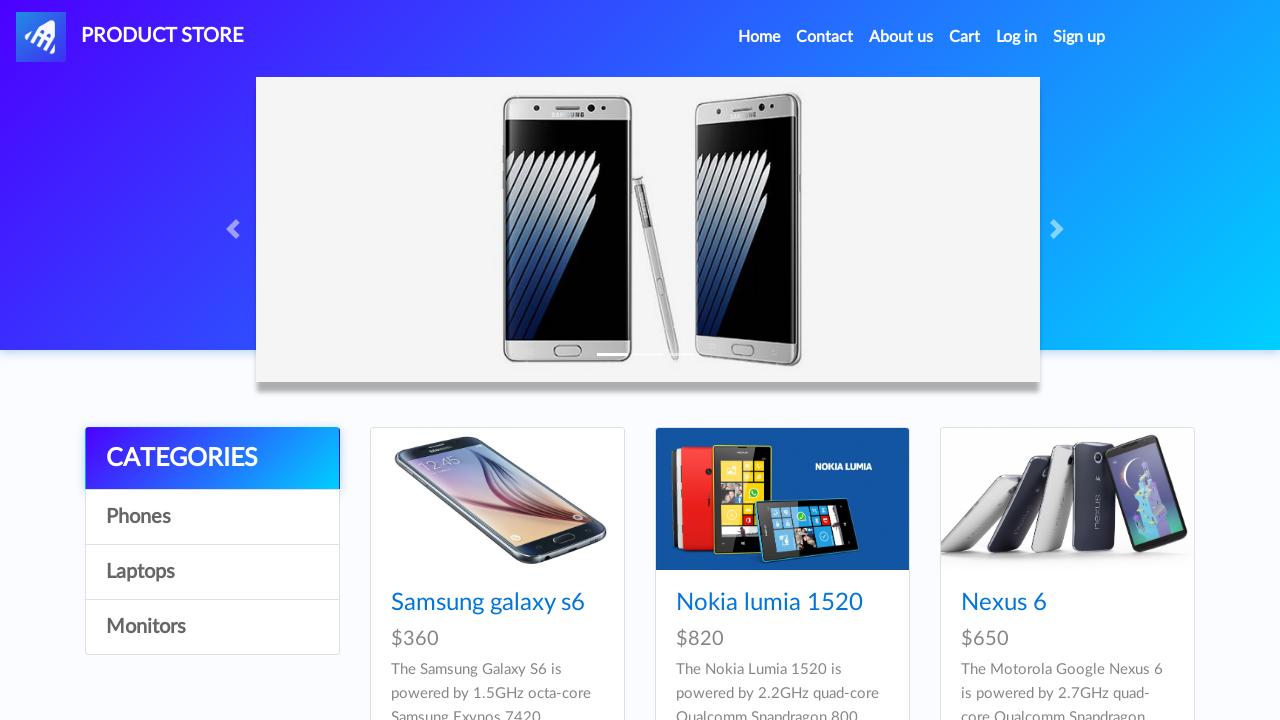

Clicked on Monitors category at (212, 627) on a:has-text('Monitors')
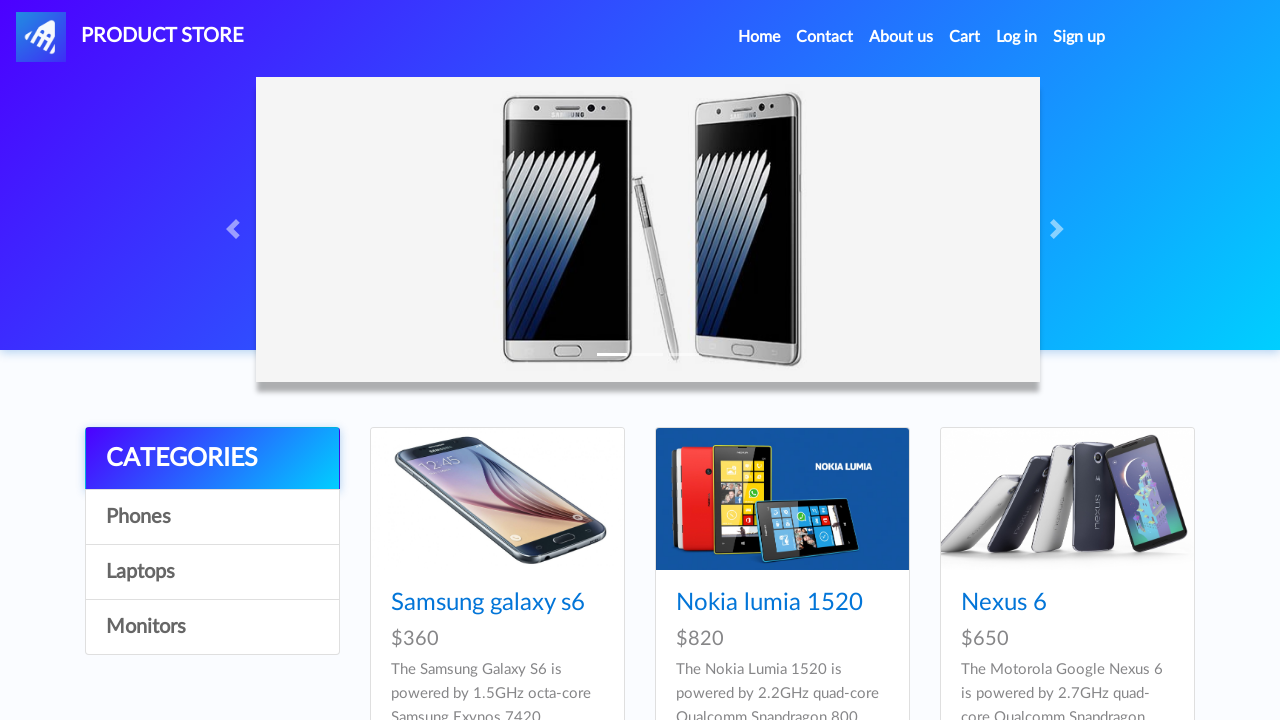

Monitors category loaded
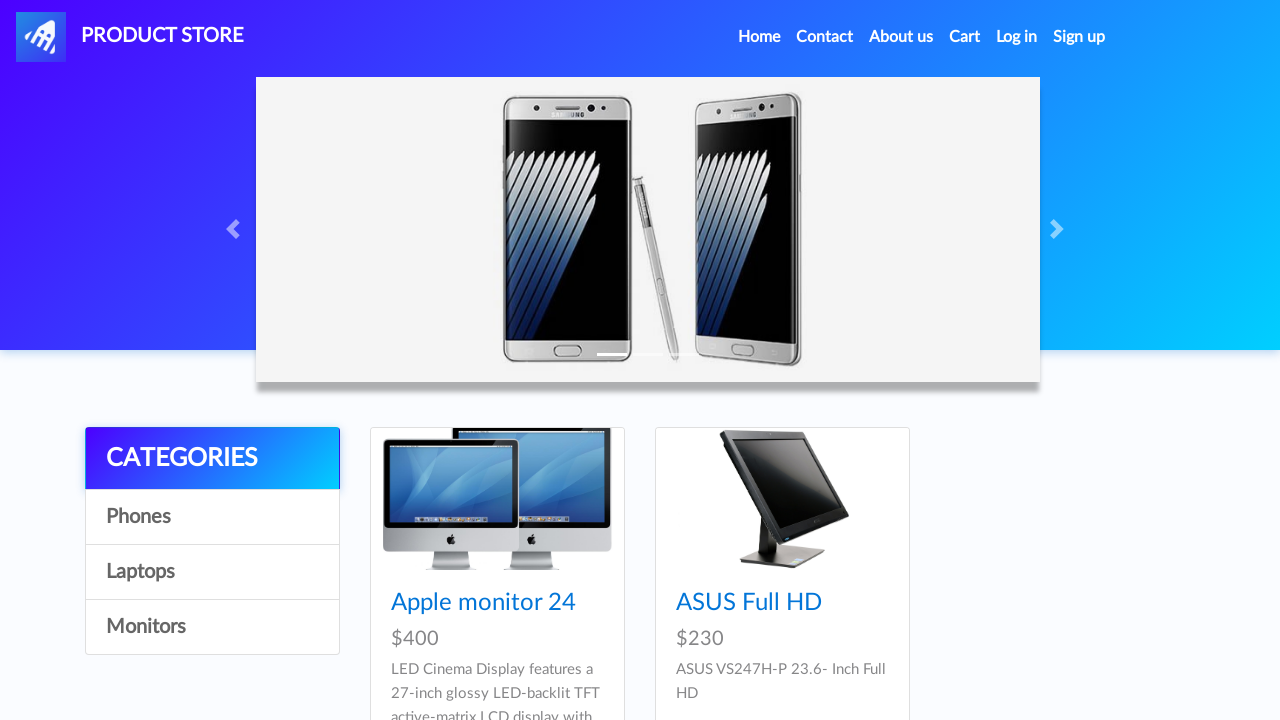

Clicked on ASUS Full HD monitor product at (749, 603) on a:has-text('ASUS Full HD')
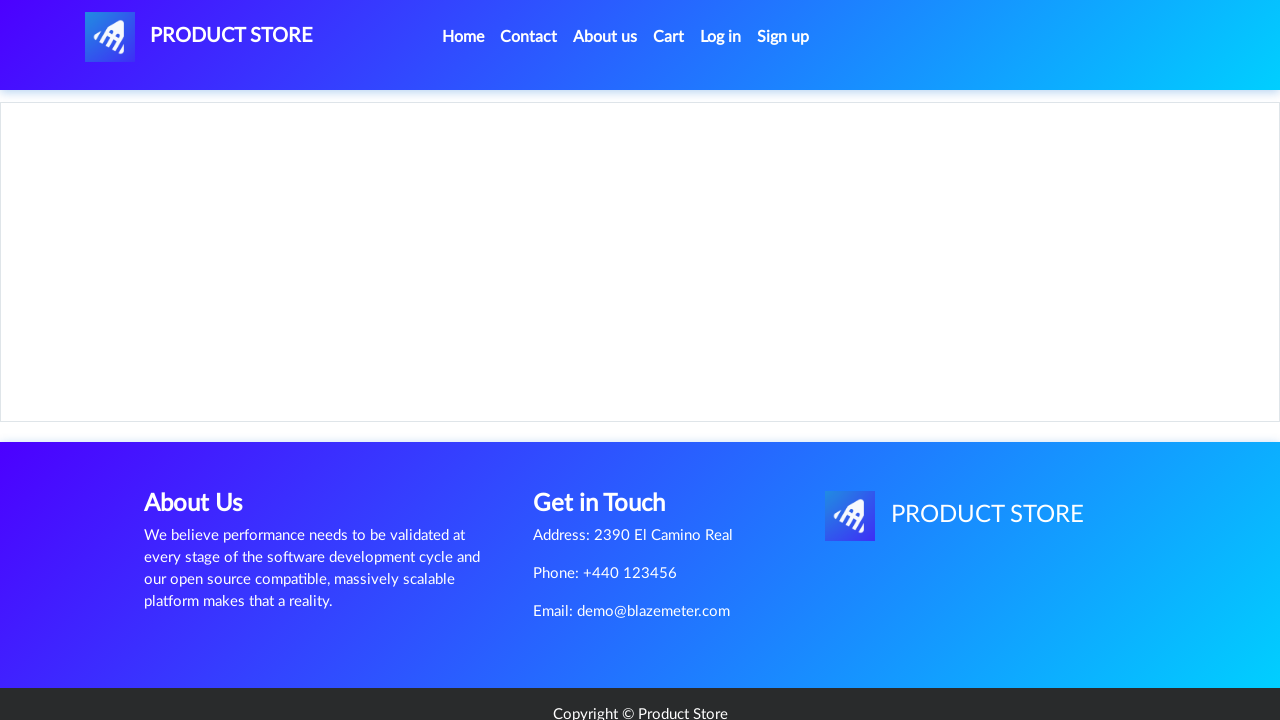

Product details page loaded
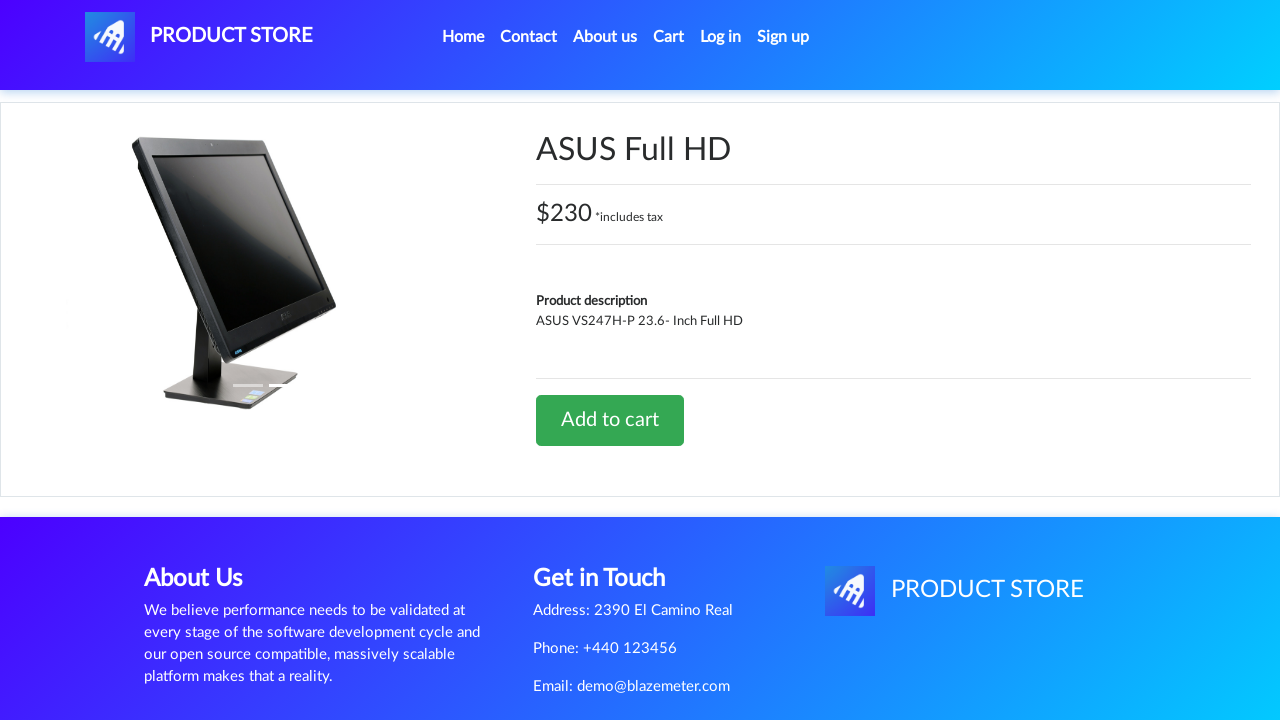

Clicked Add to cart button at (610, 420) on a:has-text('Add to cart')
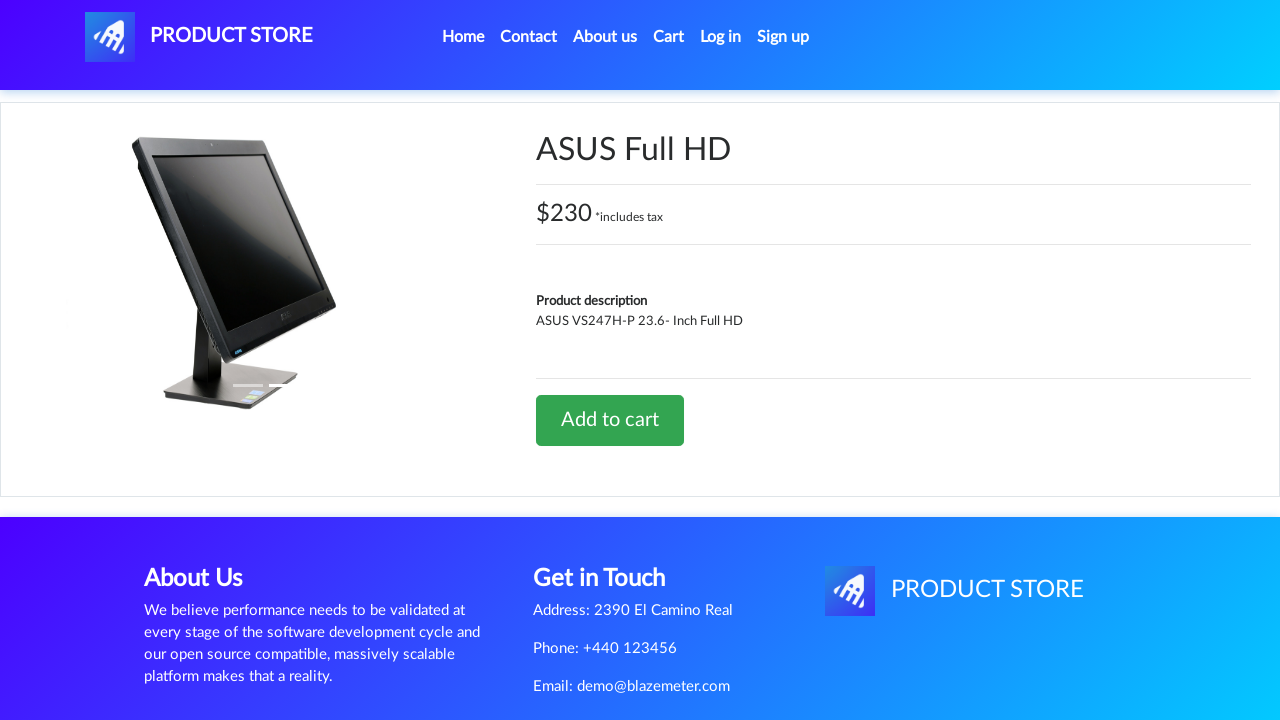

Accepted confirmation alert after adding monitor to cart
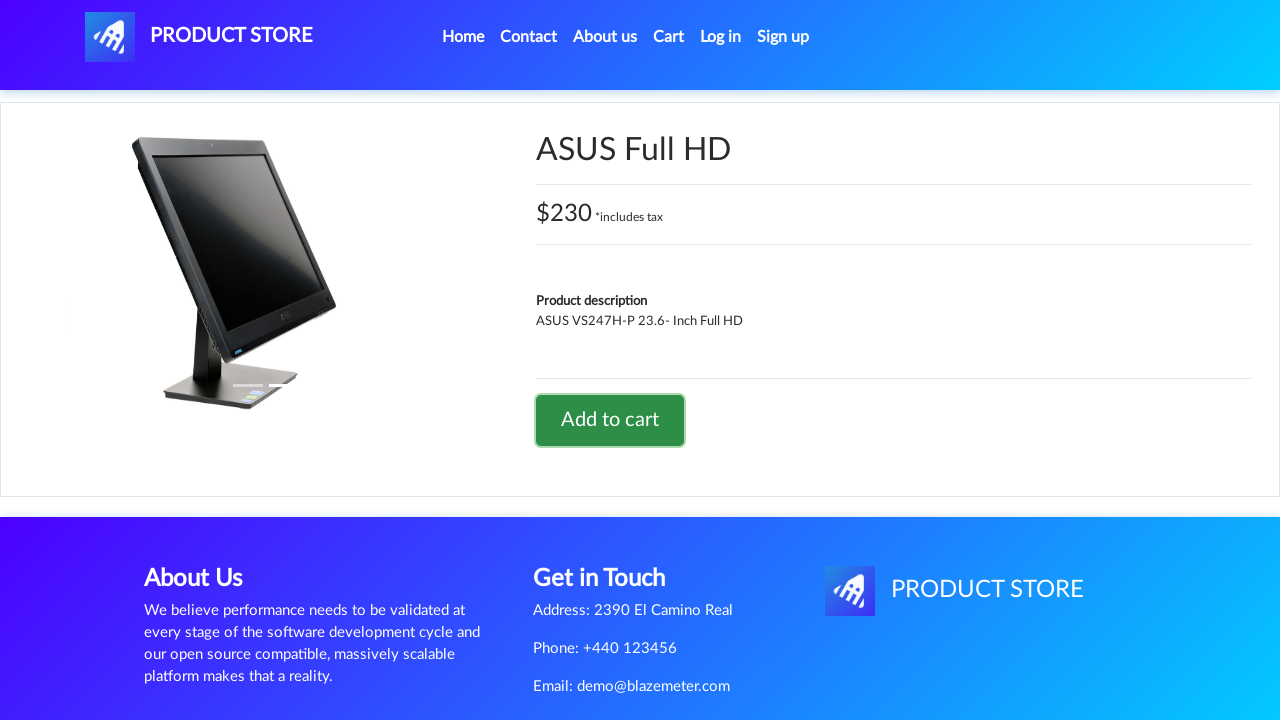

Clicked on cart icon to navigate to shopping cart at (669, 37) on #cartur
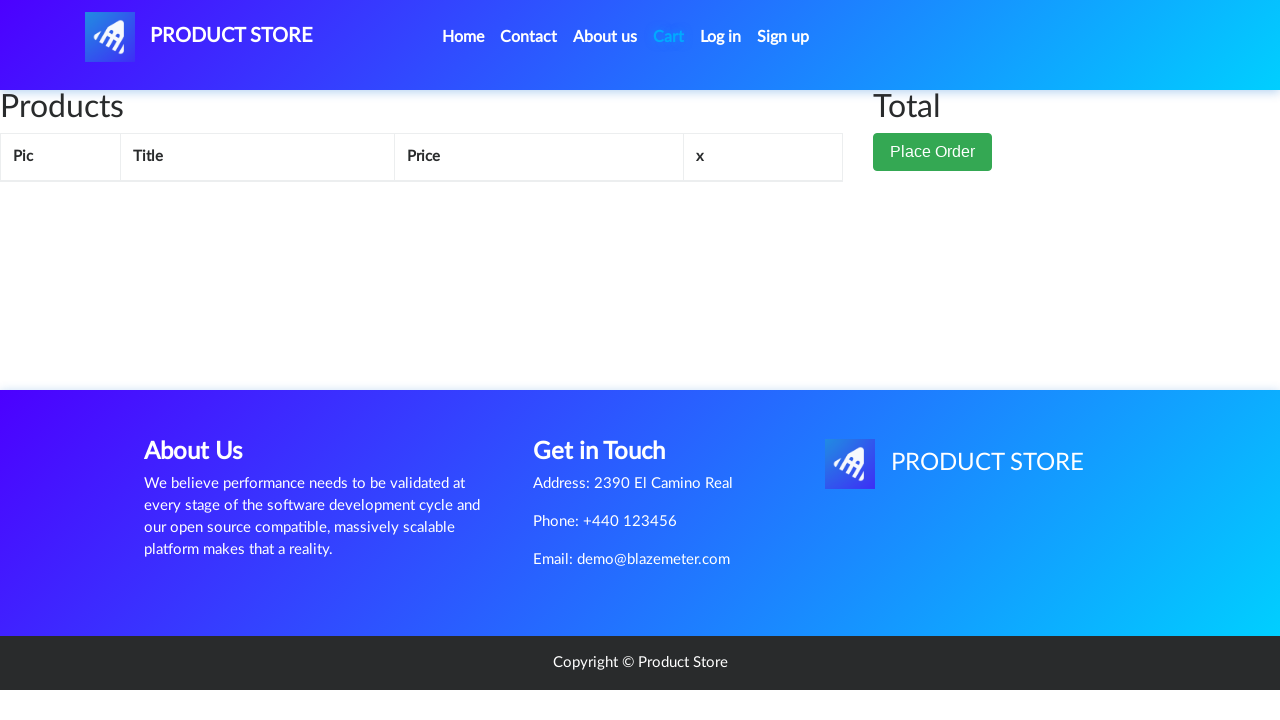

Cart page loaded with product list visible
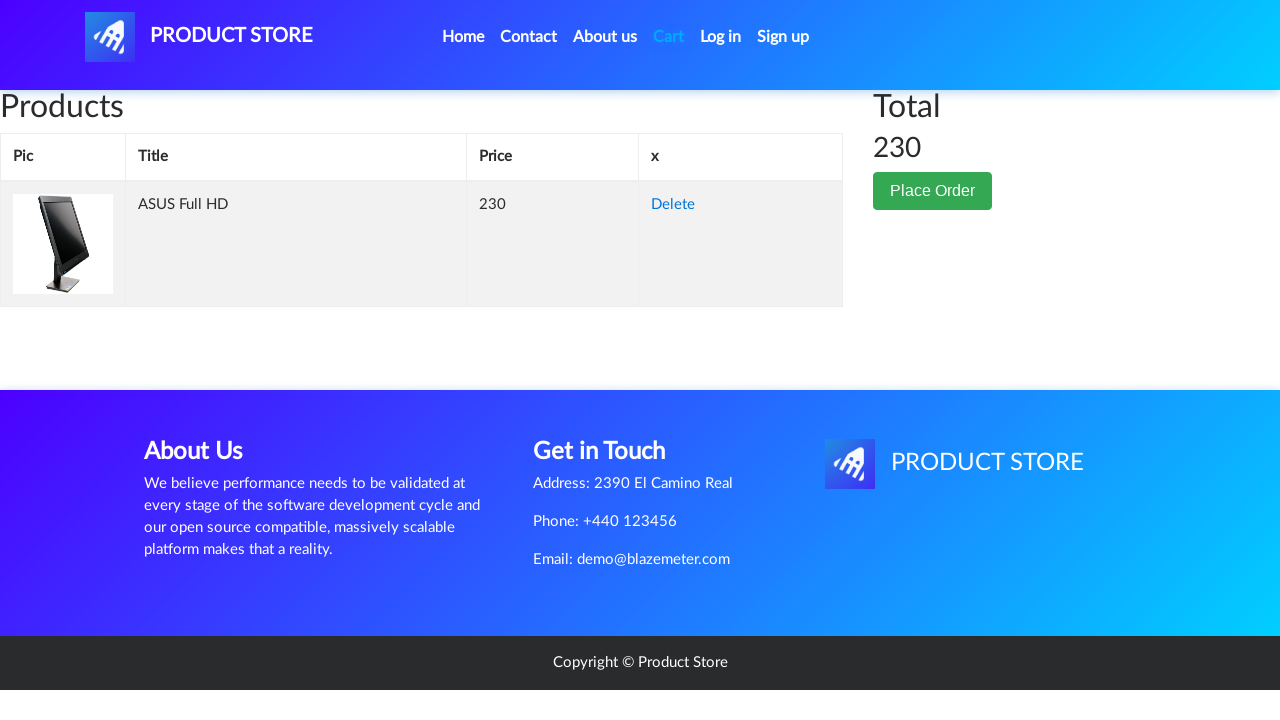

Clicked Place Order button at (933, 191) on button:has-text('Place Order')
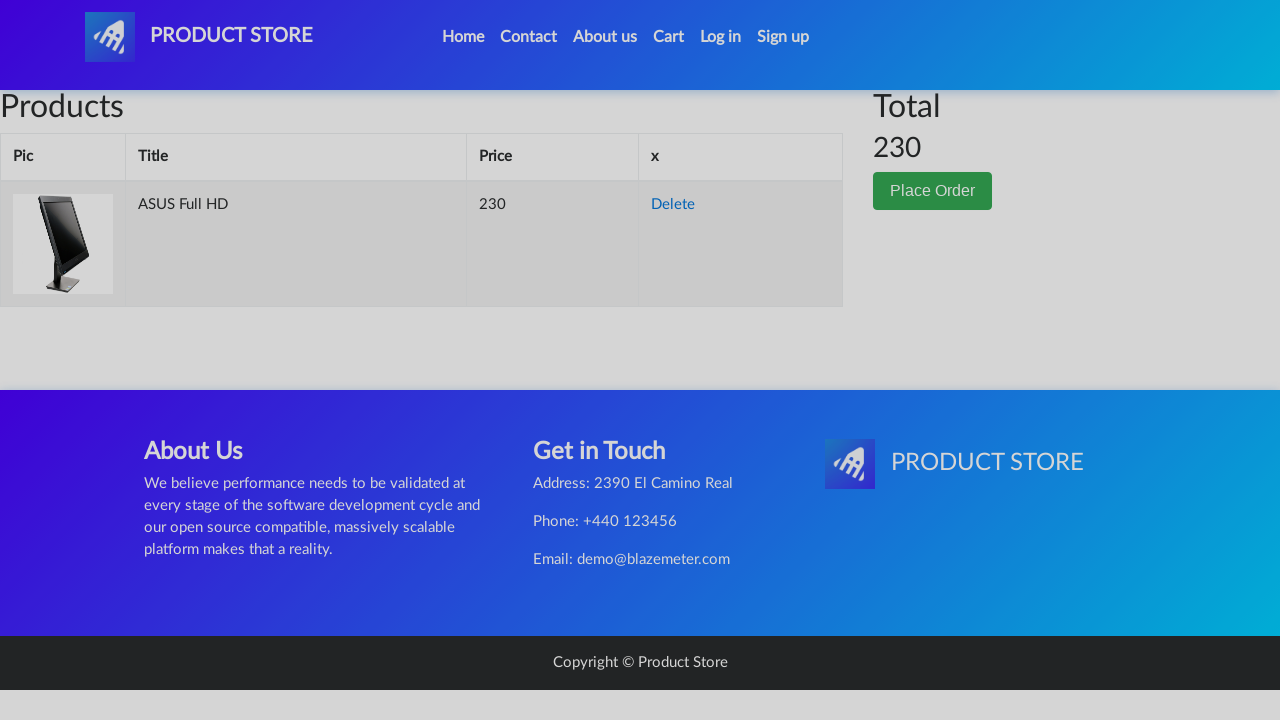

Checkout modal appeared
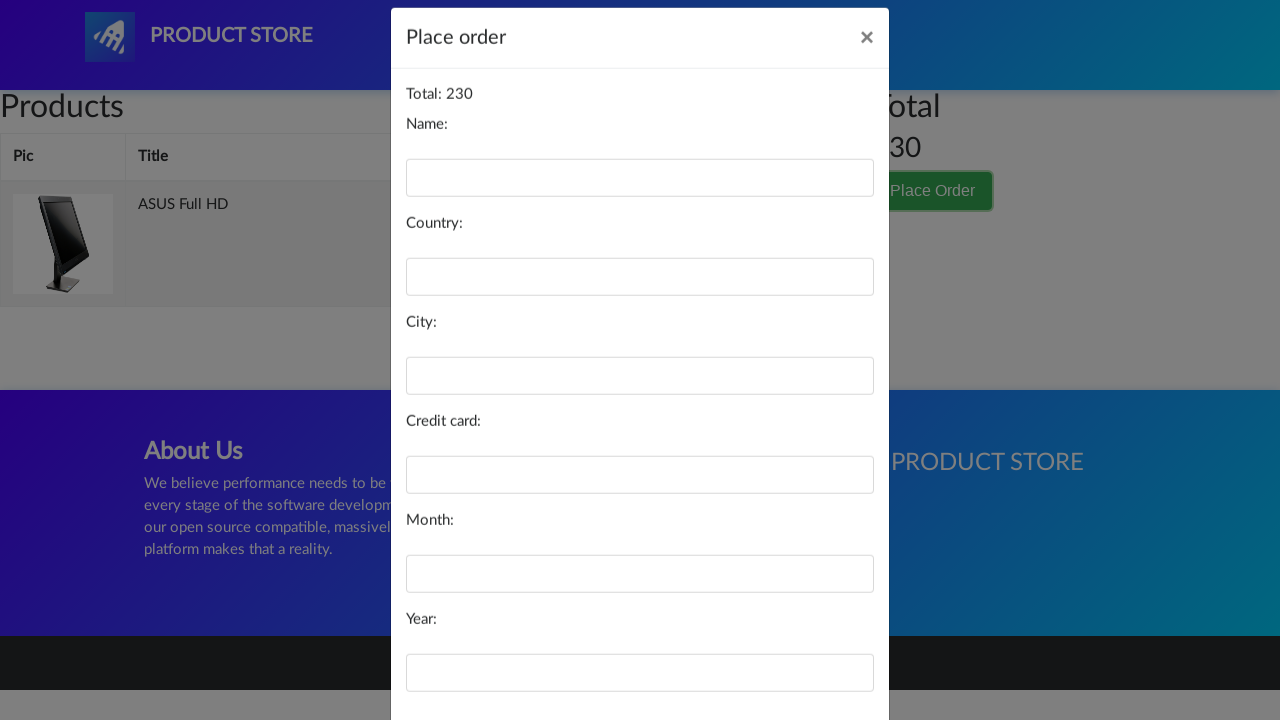

Filled in name field with 'John Smith' on #name
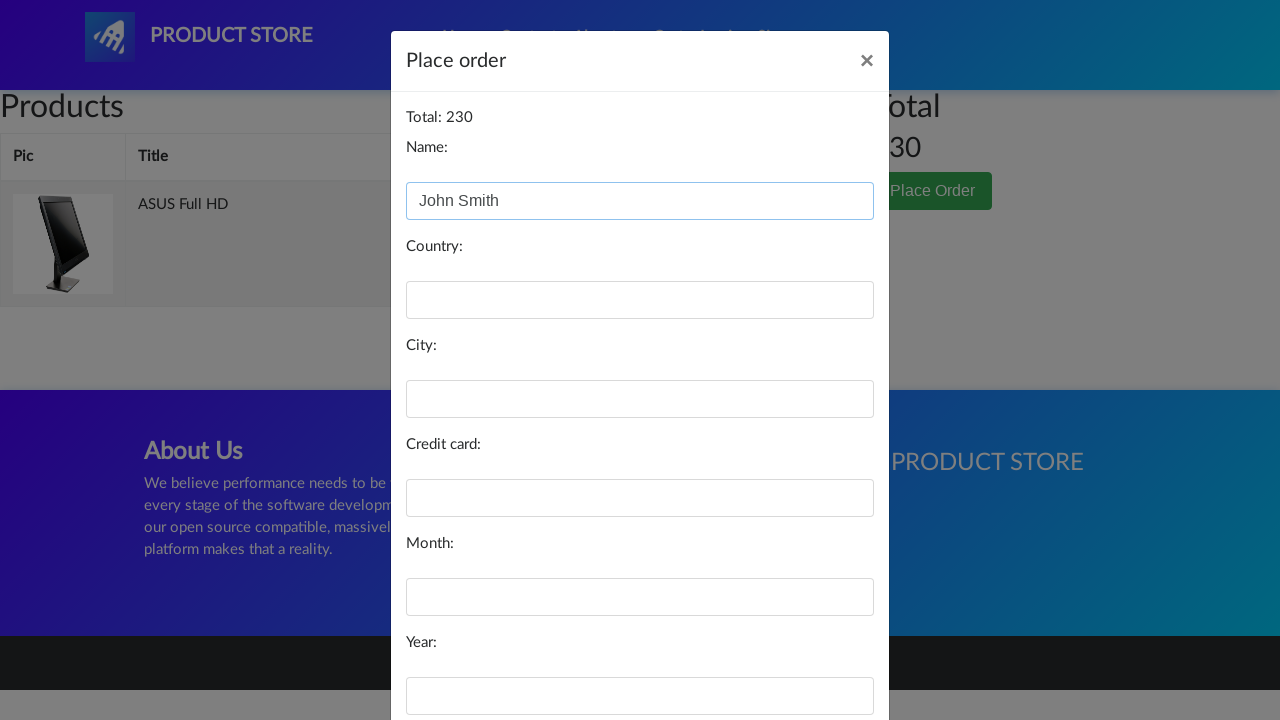

Filled in country field with 'Brazil' on #country
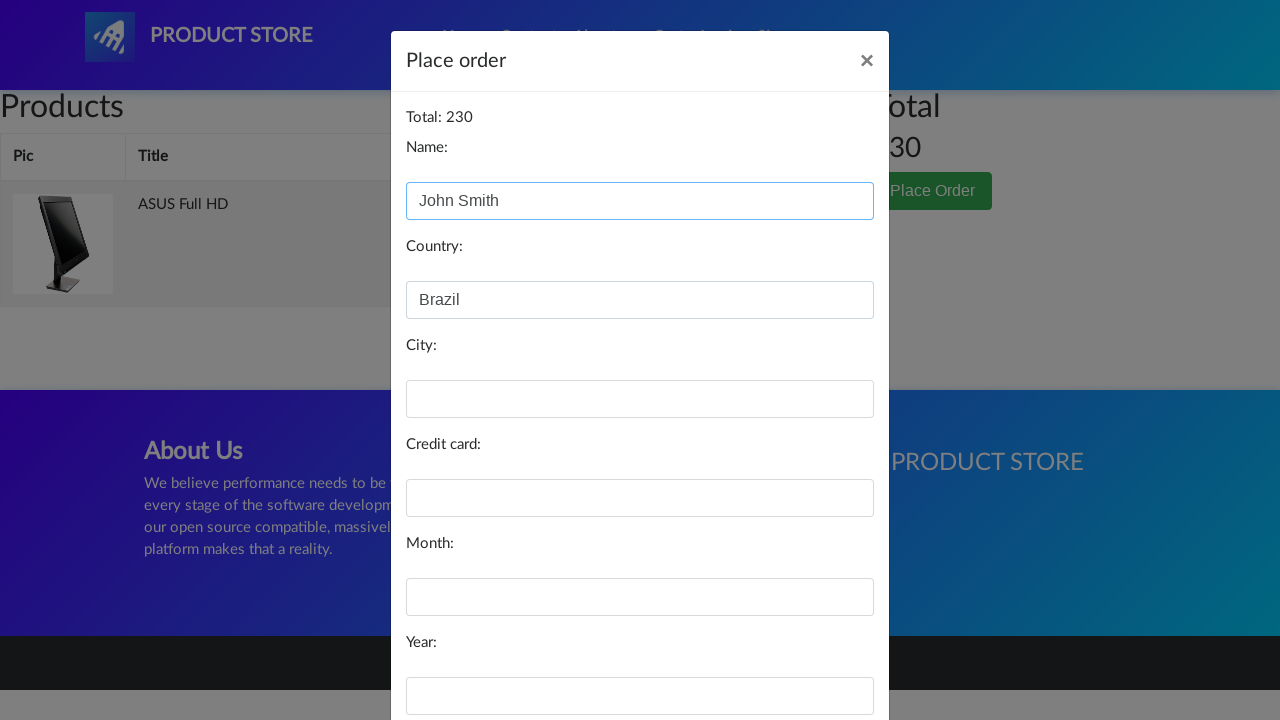

Filled in city field with 'Sao Paulo' on #city
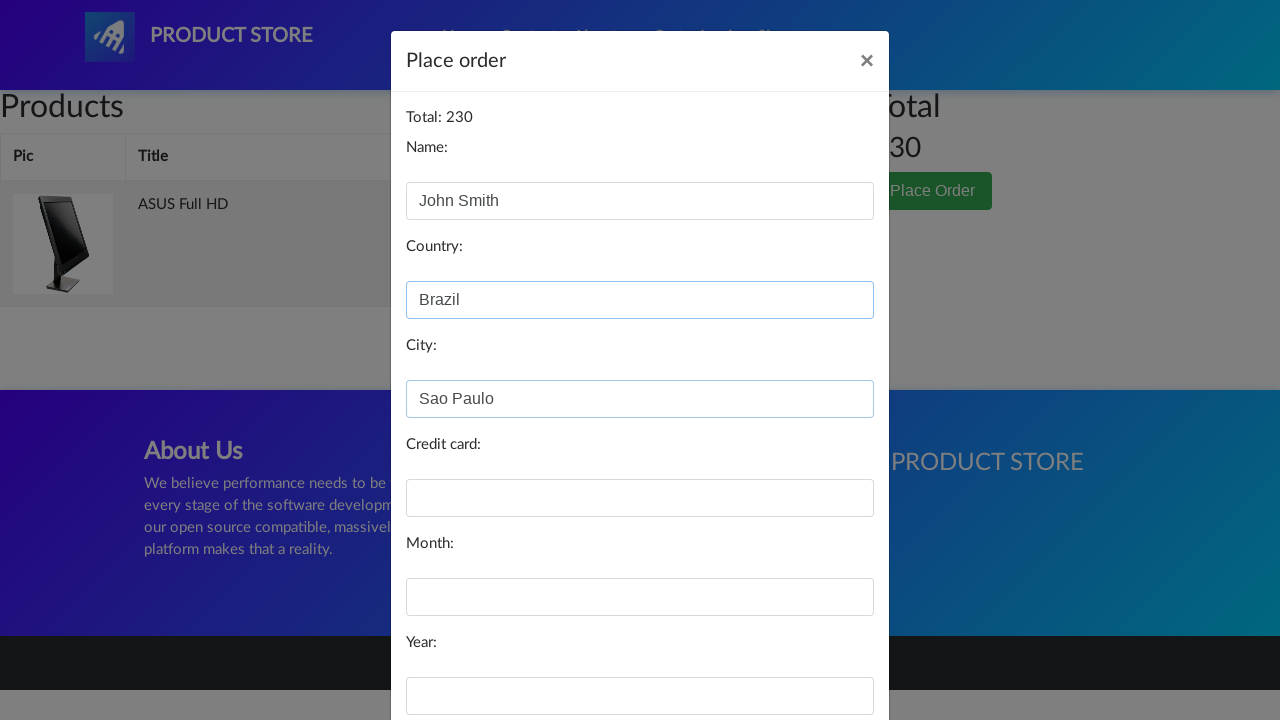

Filled in credit card field with test card number on #card
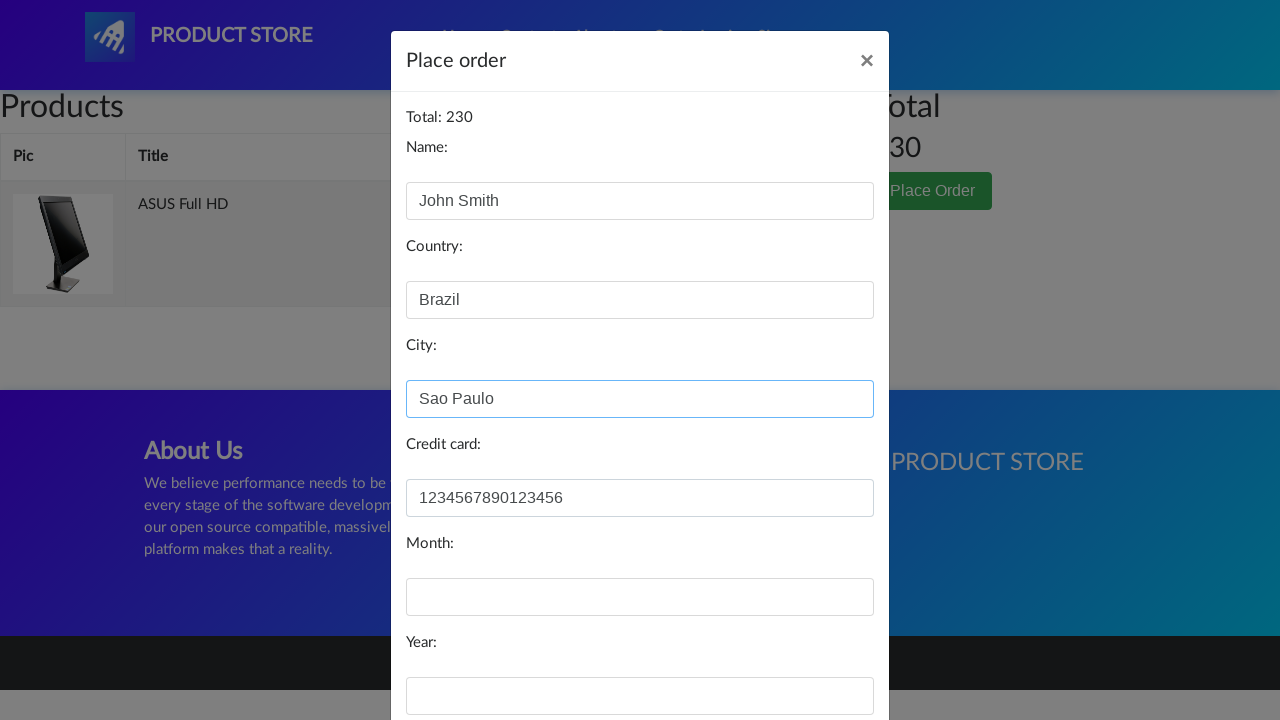

Filled in month field with '12' on #month
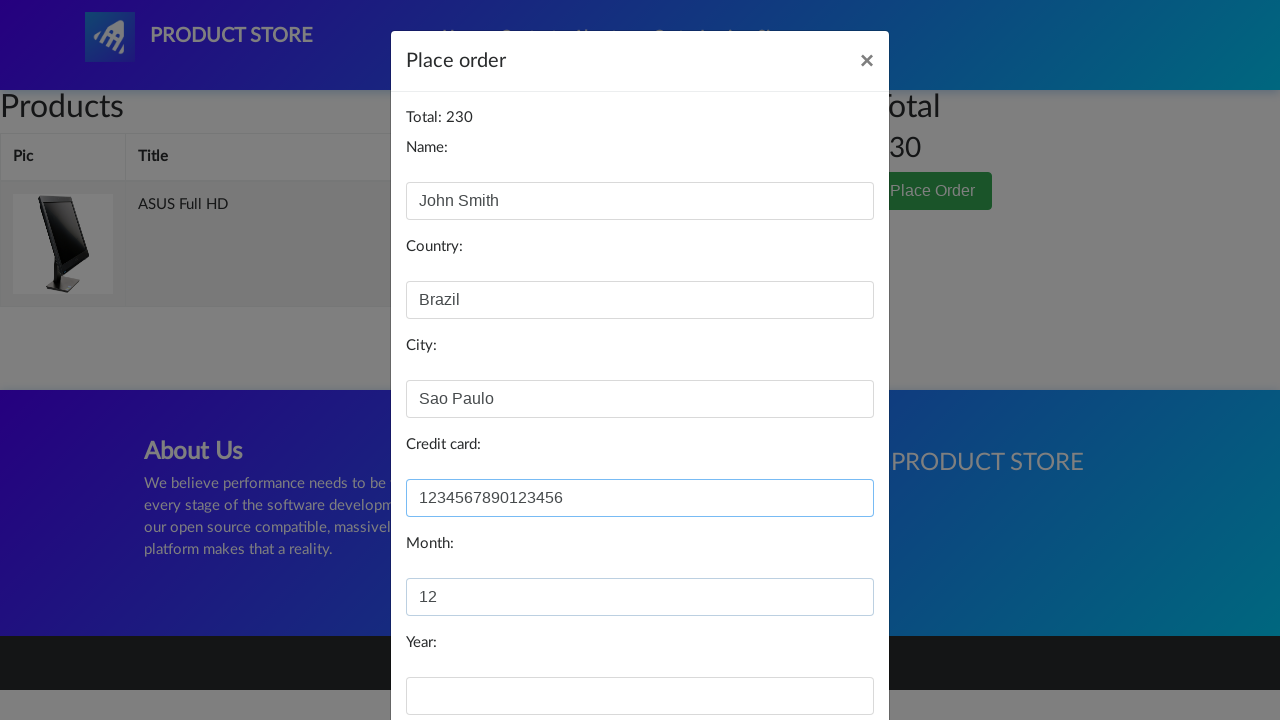

Filled in year field with '2025' on #year
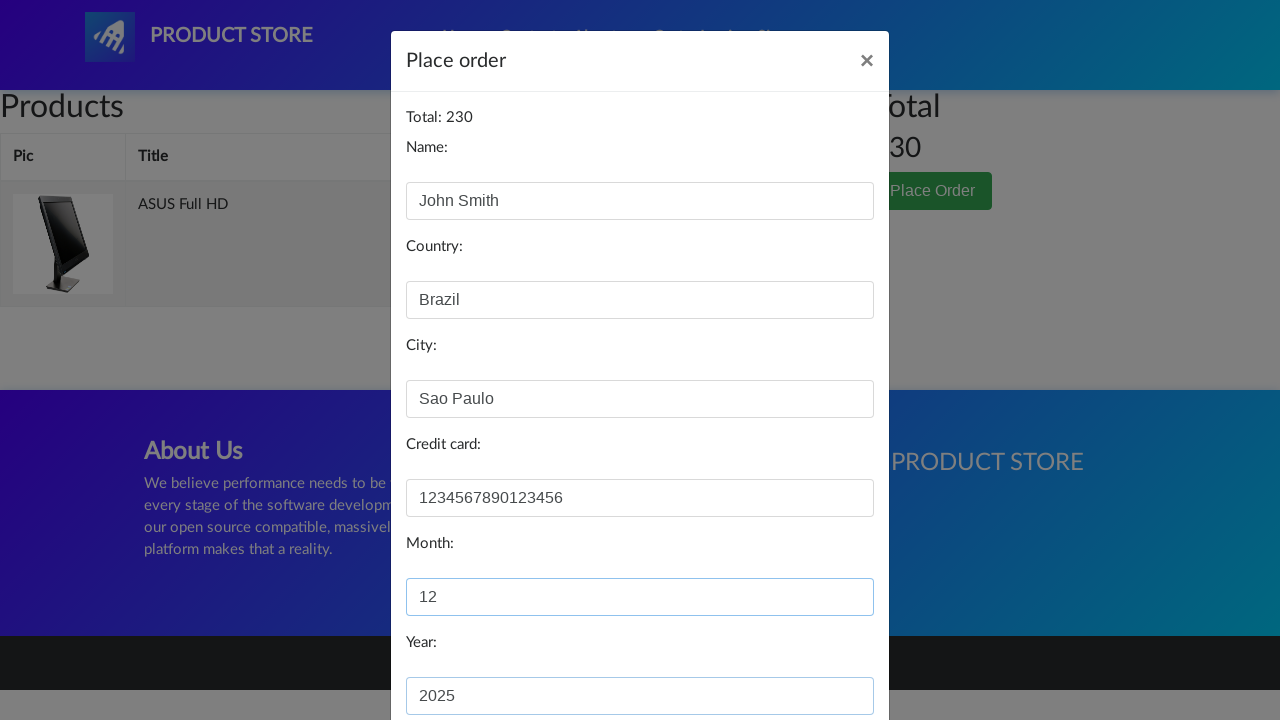

Clicked Purchase button to complete transaction at (823, 655) on button:has-text('Purchase')
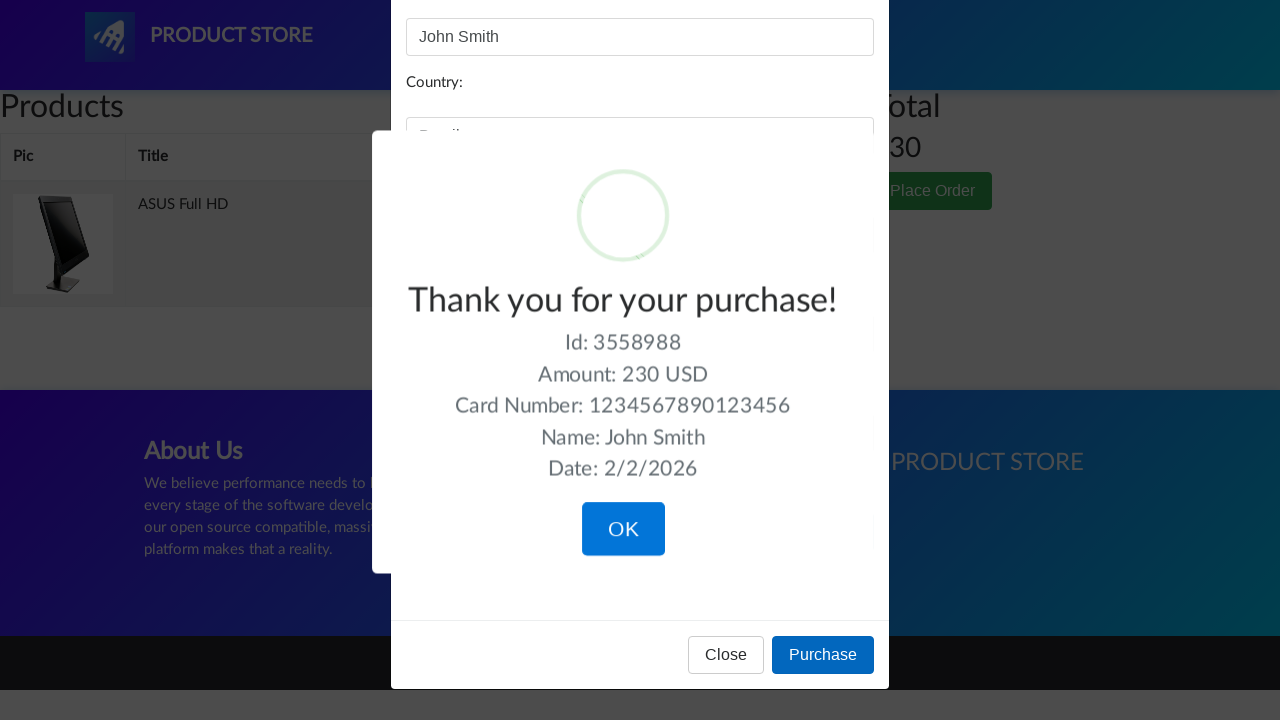

Purchase successful - confirmation alert displayed
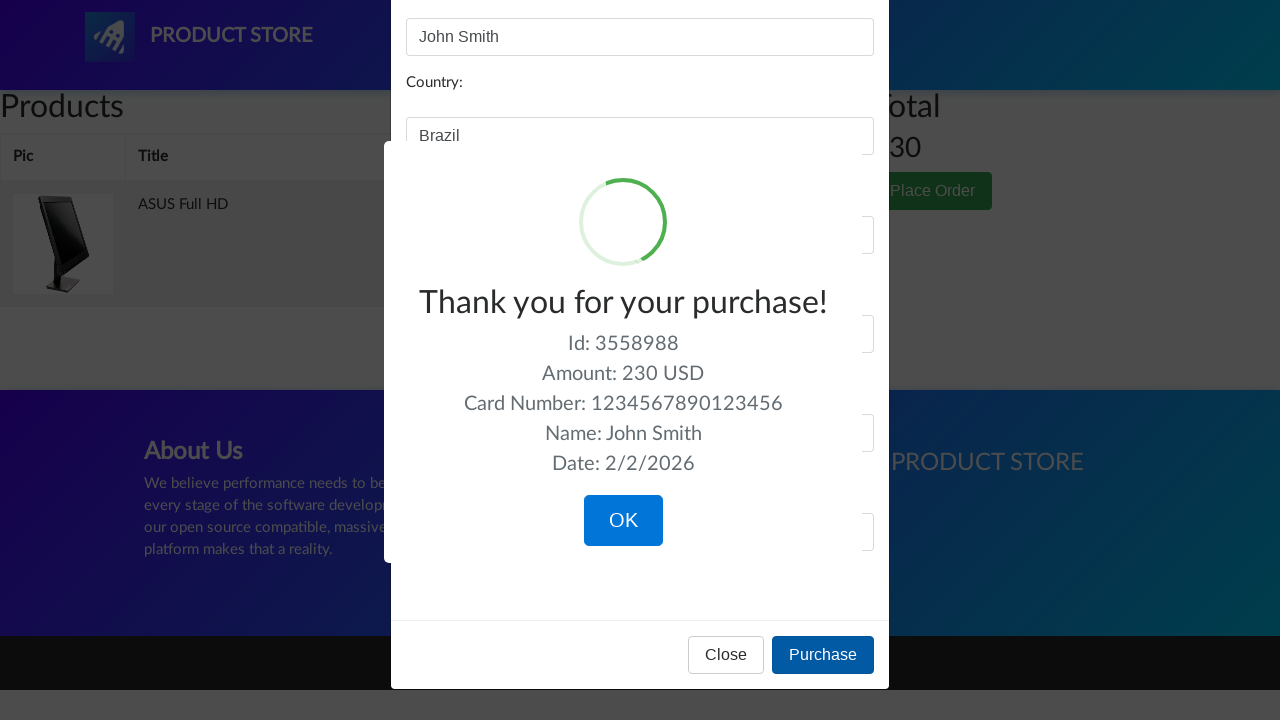

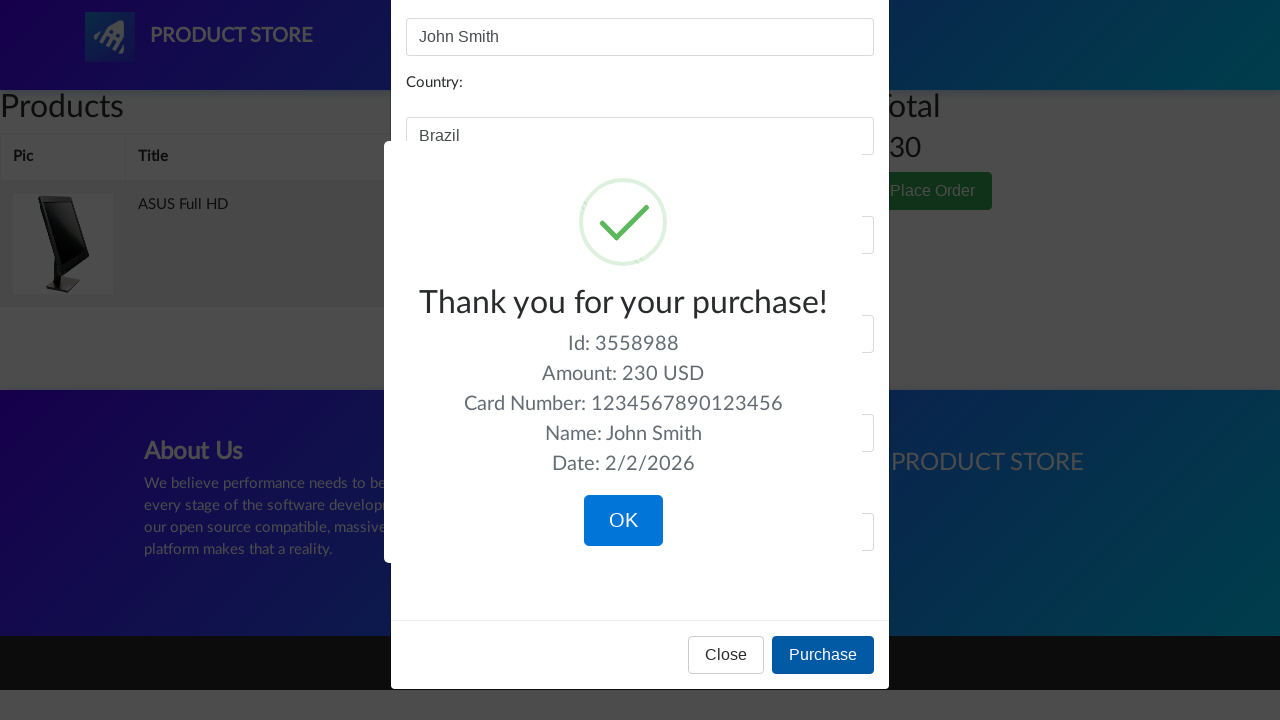